Tests timed alert that appears after 5 seconds delay, verifying it displays the expected message

Starting URL: https://demoqa.com/alerts

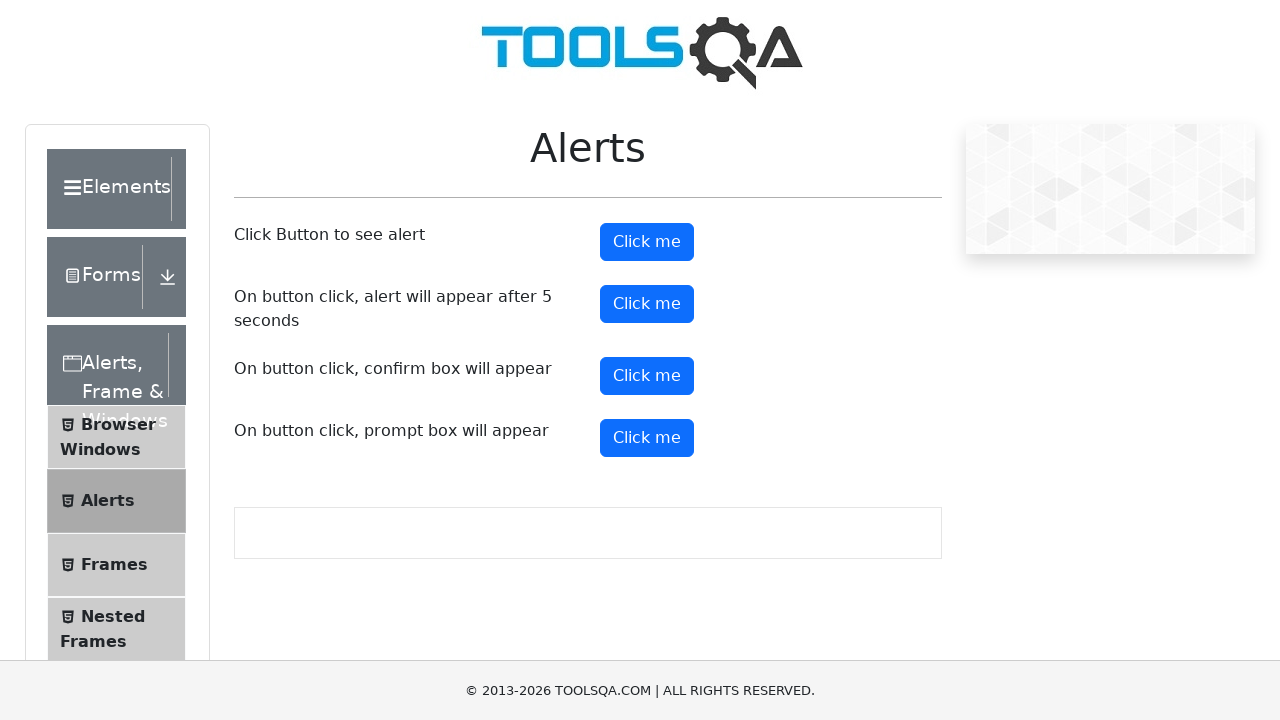

Set up dialog handler to automatically accept the timed alert
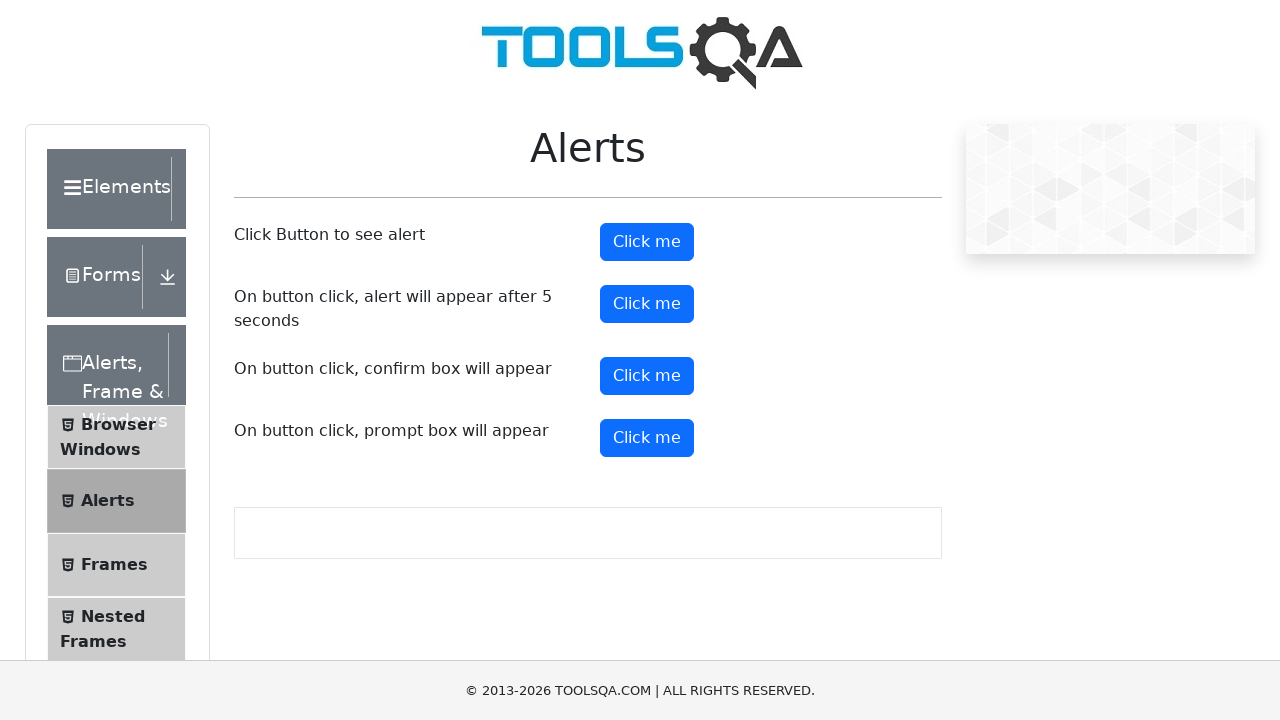

Clicked the timer alert button at (647, 304) on #timerAlertButton
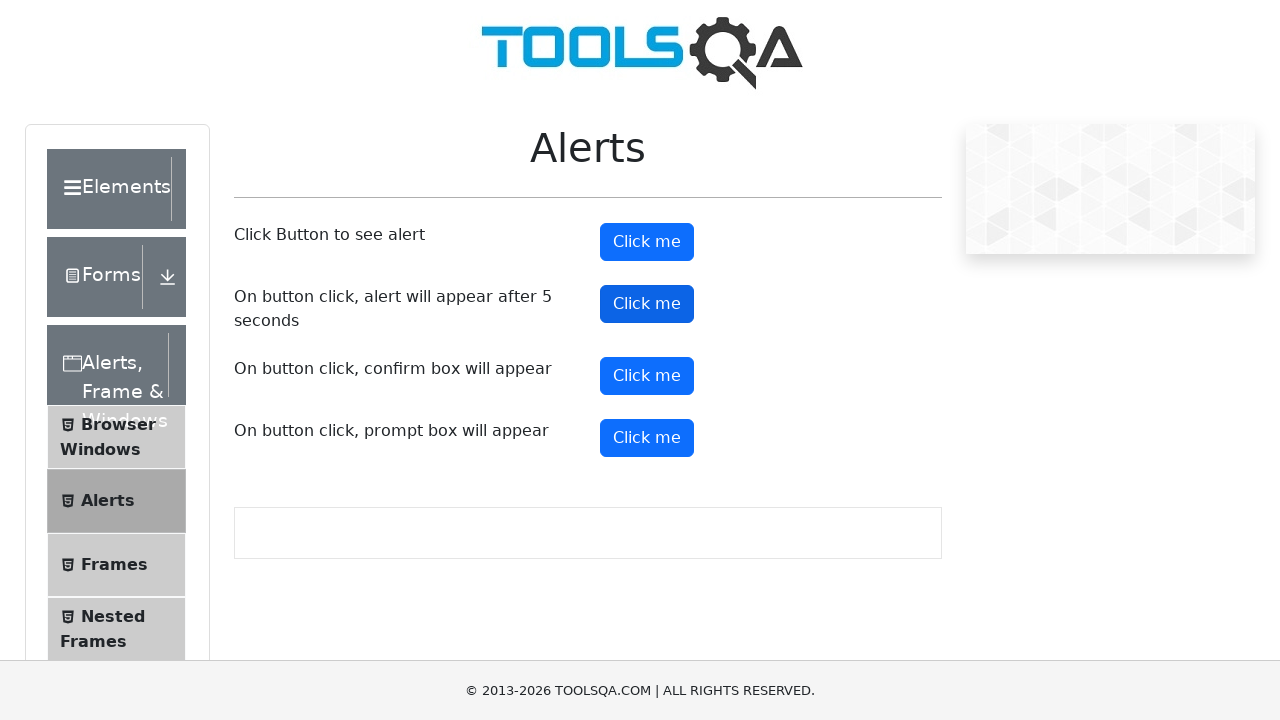

Waited 6 seconds for the timed alert to appear and be accepted
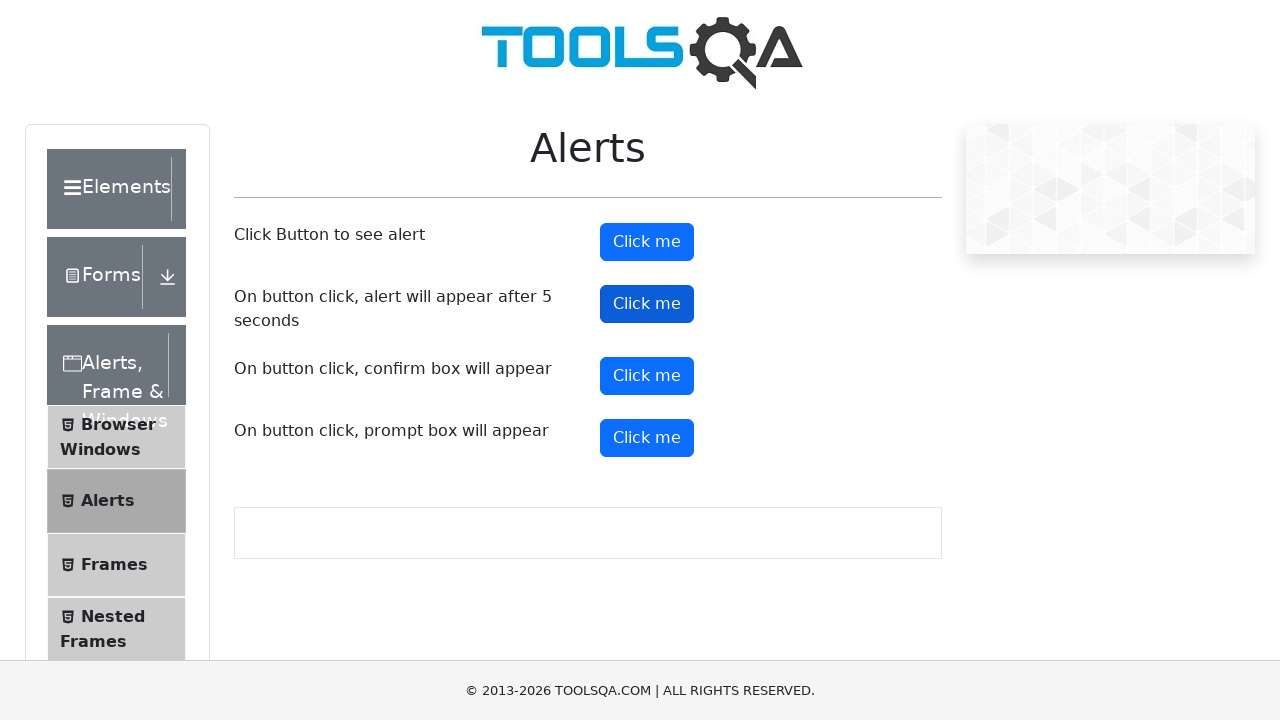

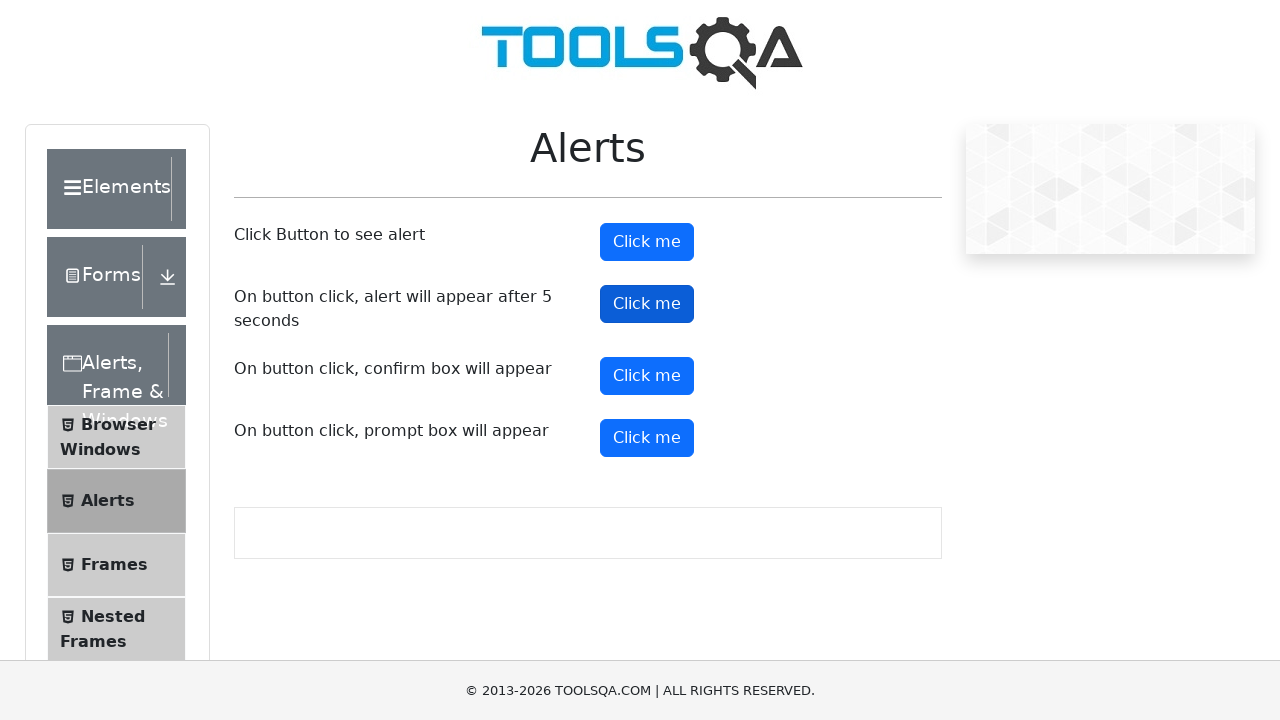